Tests the FAQ accordion functionality on a scooter rental service by clicking each FAQ question and verifying that the corresponding answer is displayed with the correct text.

Starting URL: https://qa-scooter.praktikum-services.ru/

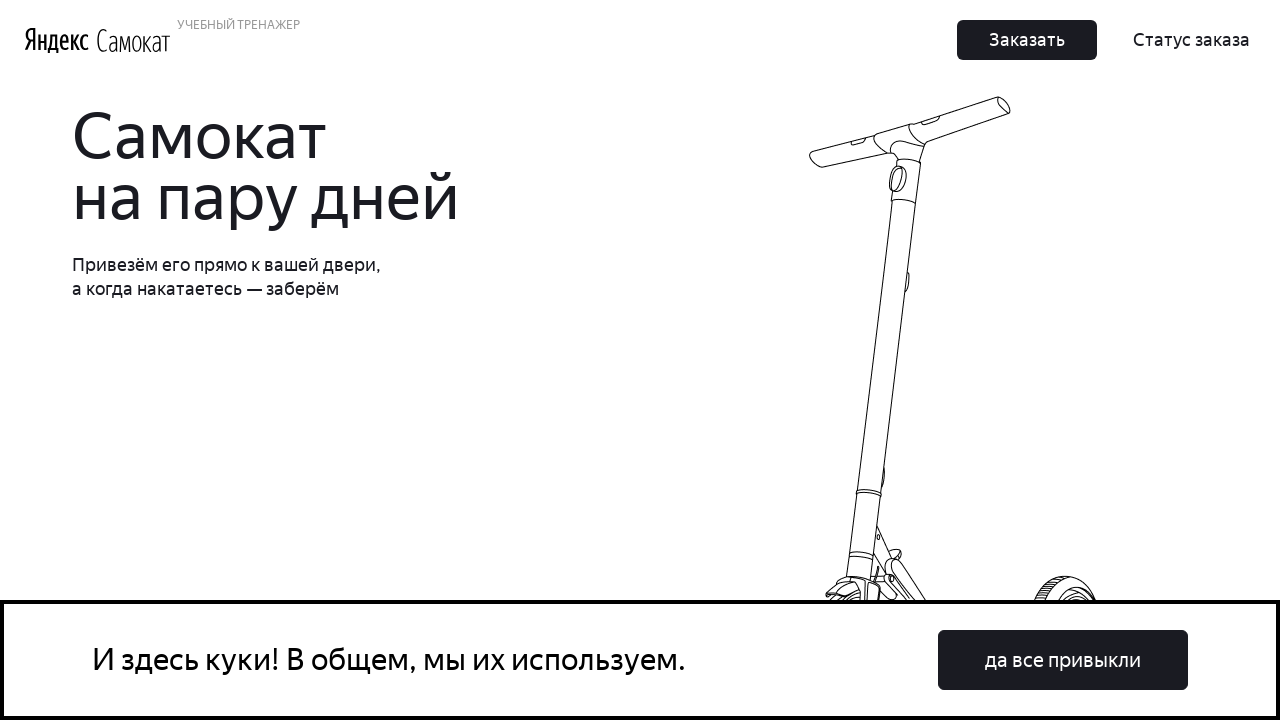

FAQ accordion loaded and first heading found
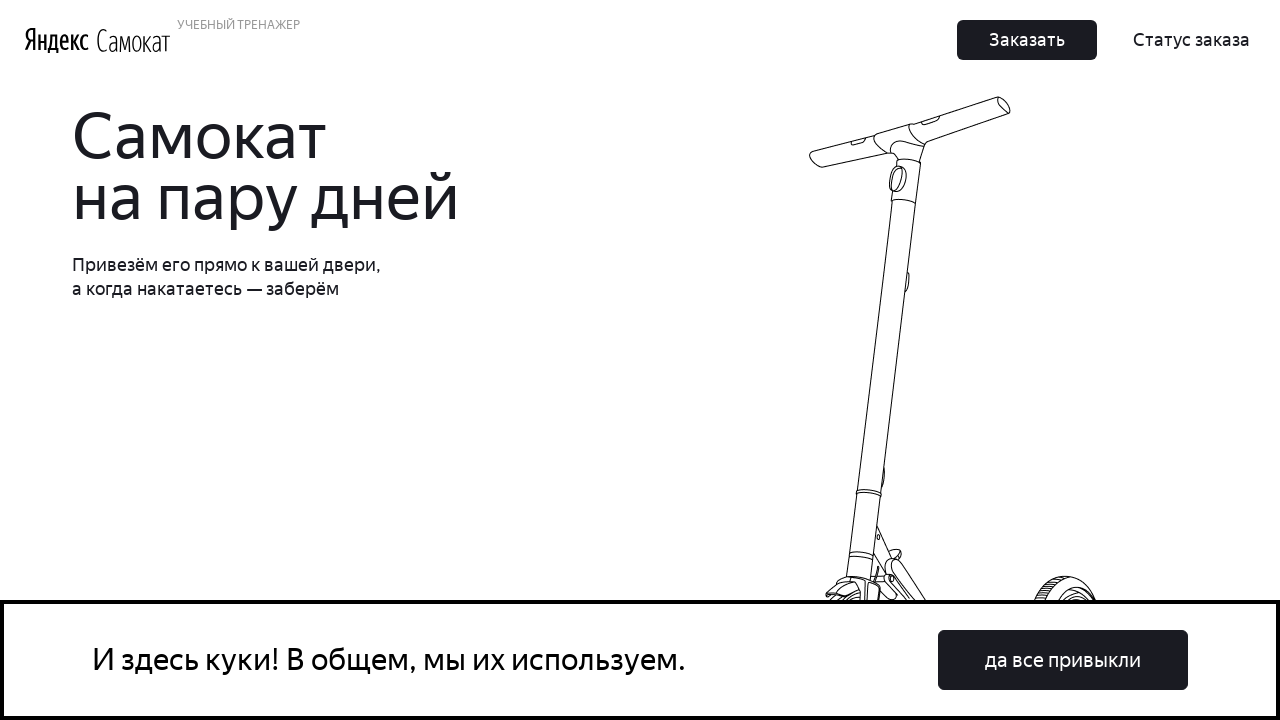

Scrolled to FAQ question 1
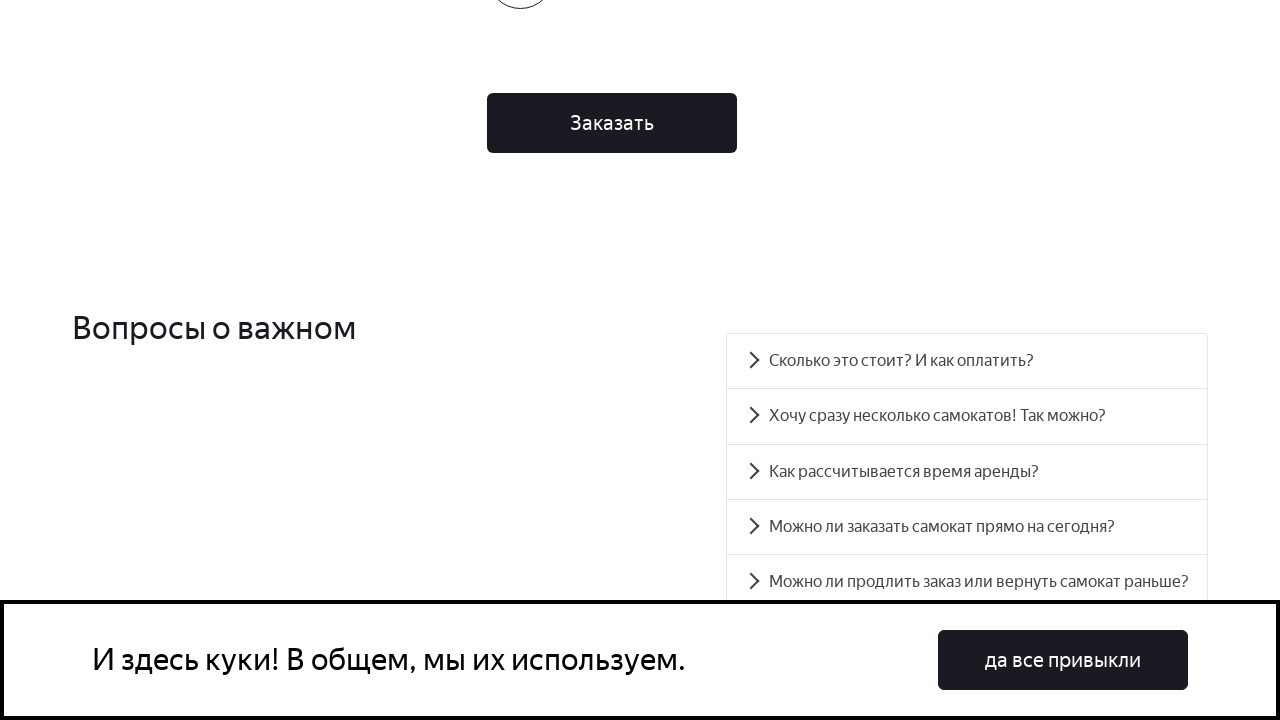

Clicked FAQ question 1 to expand at (967, 361) on #accordion__heading-0
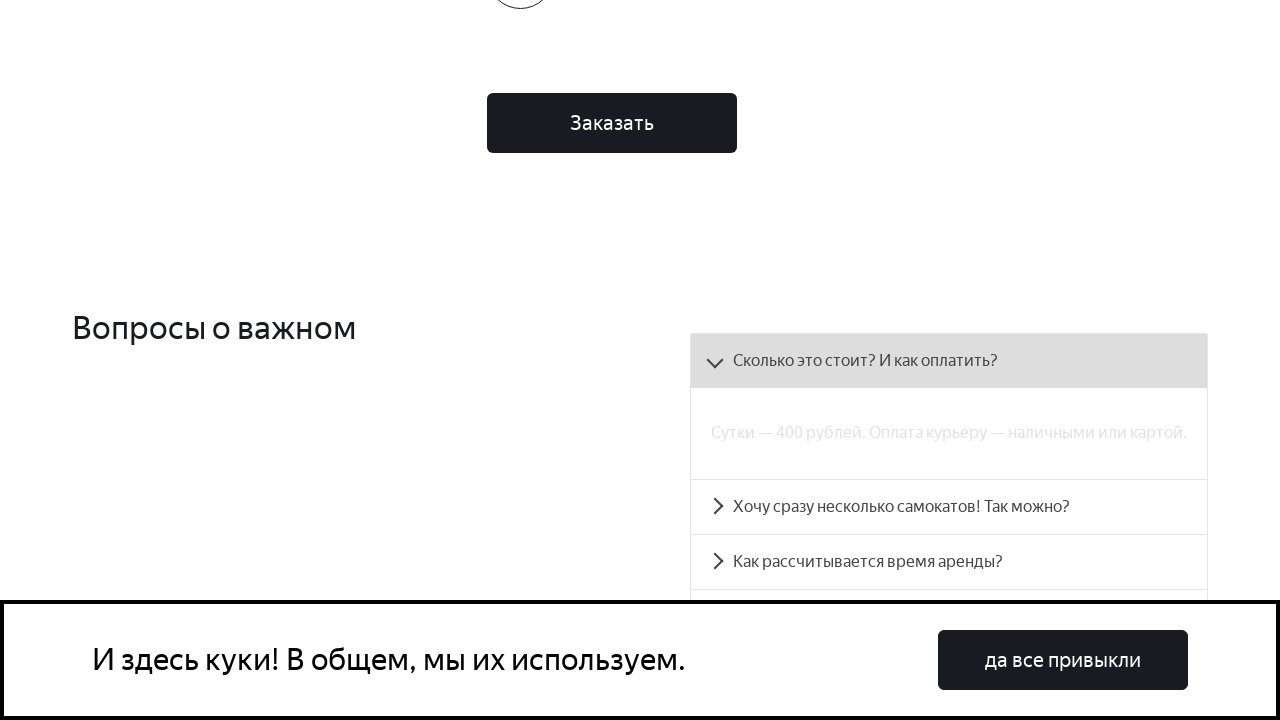

Answer panel 1 became visible
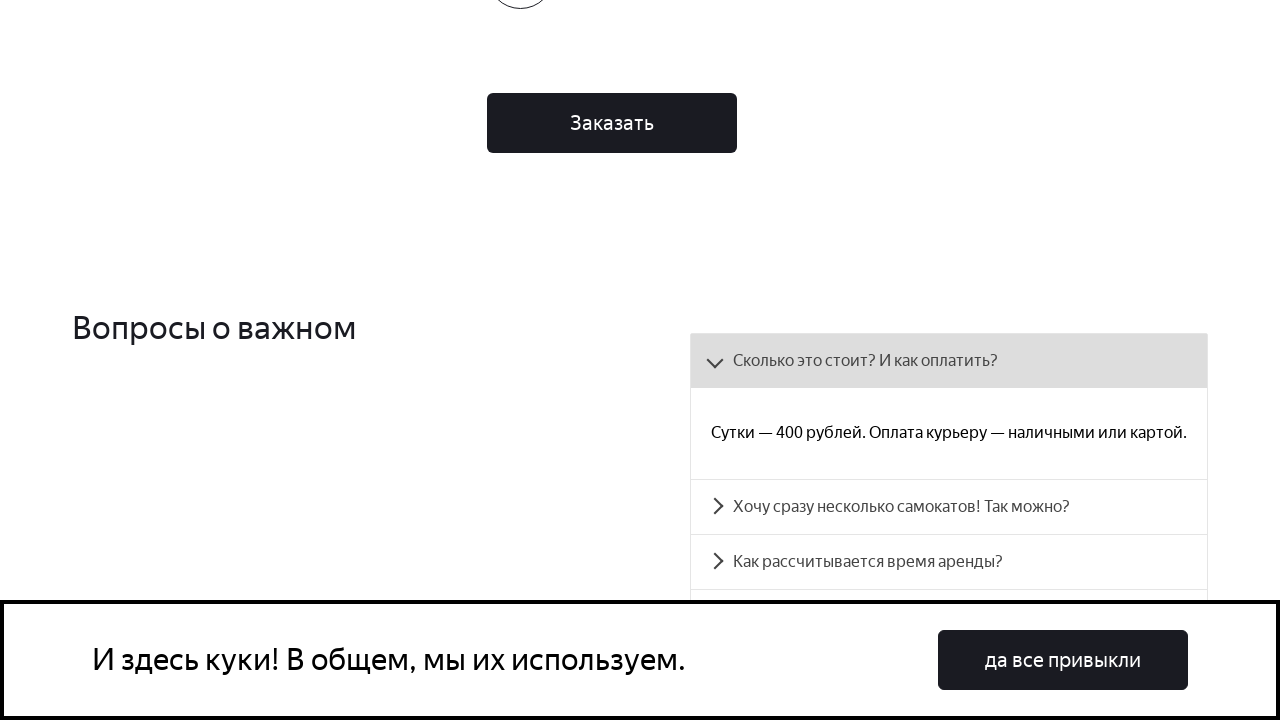

Retrieved text content from FAQ answer 1
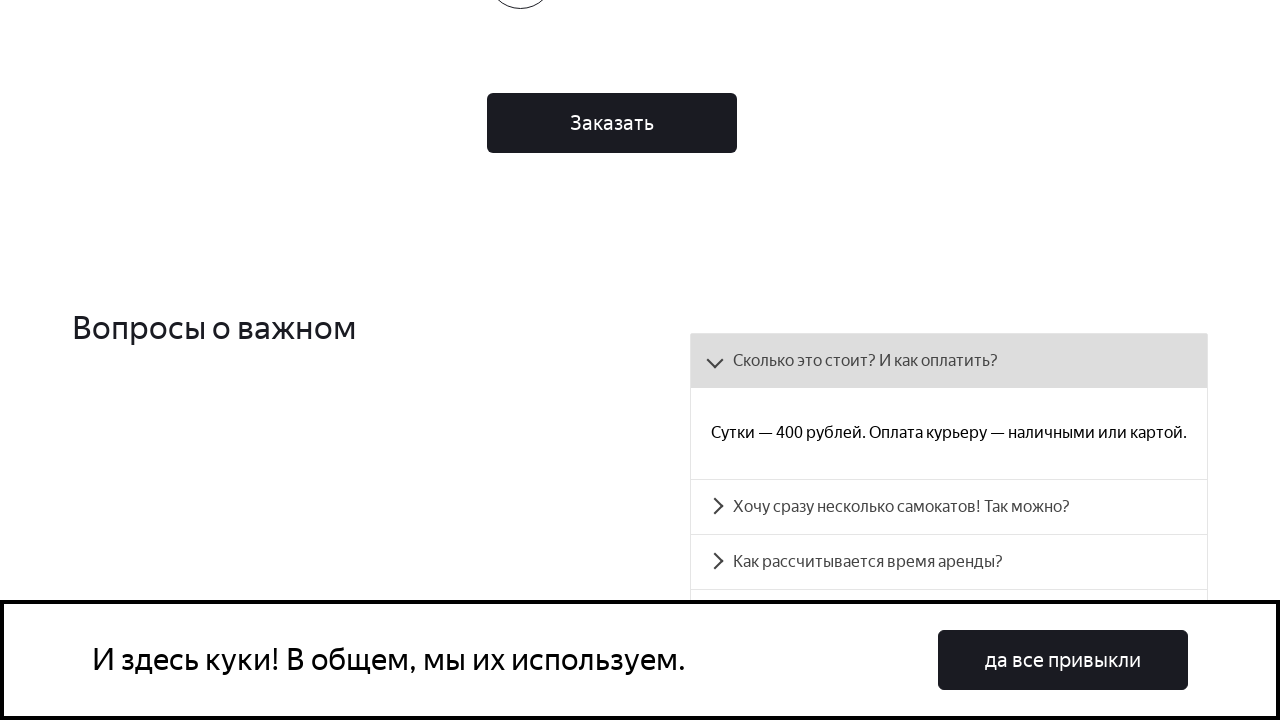

Verified FAQ answer 1 text matches expected content
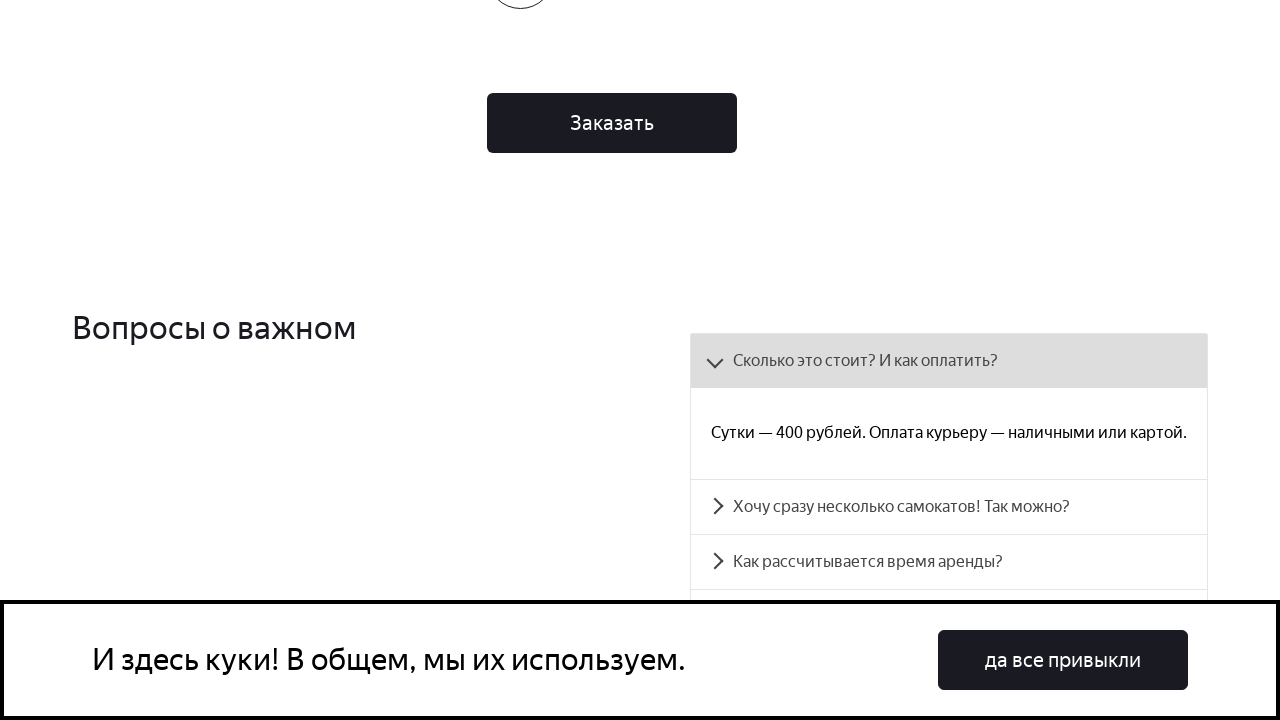

Scrolled to FAQ question 2
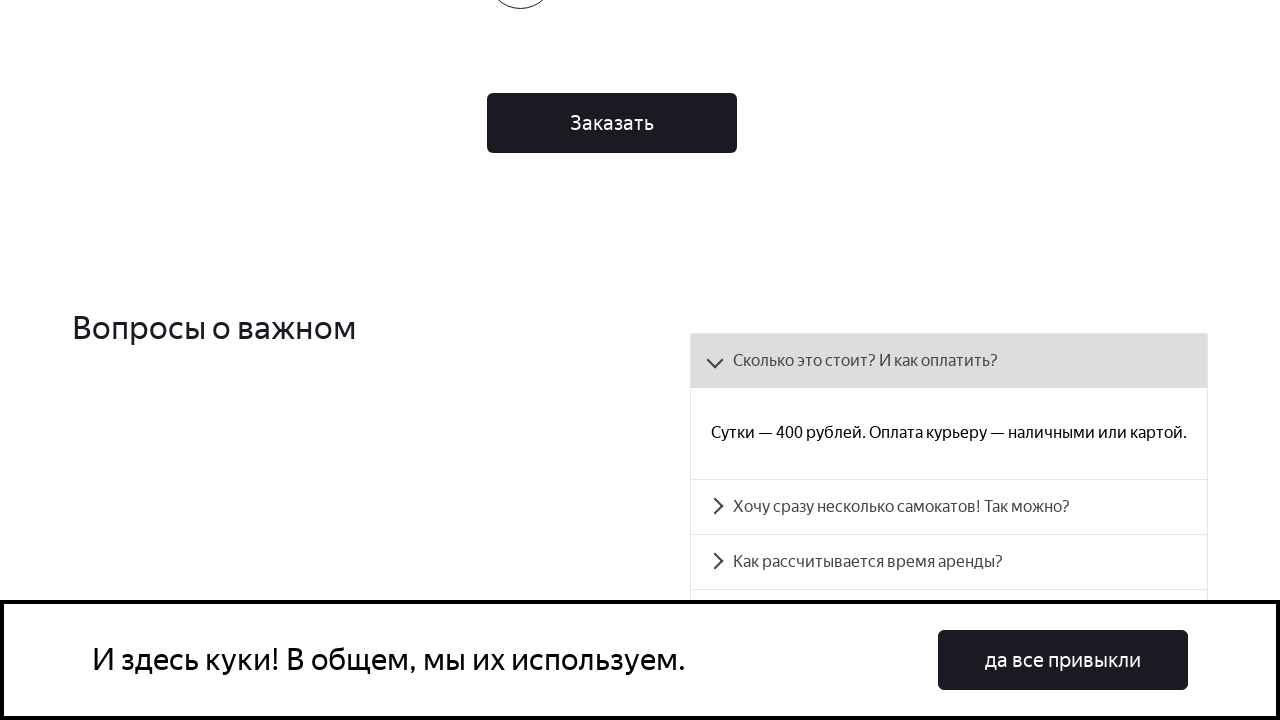

Clicked FAQ question 2 to expand at (949, 507) on #accordion__heading-1
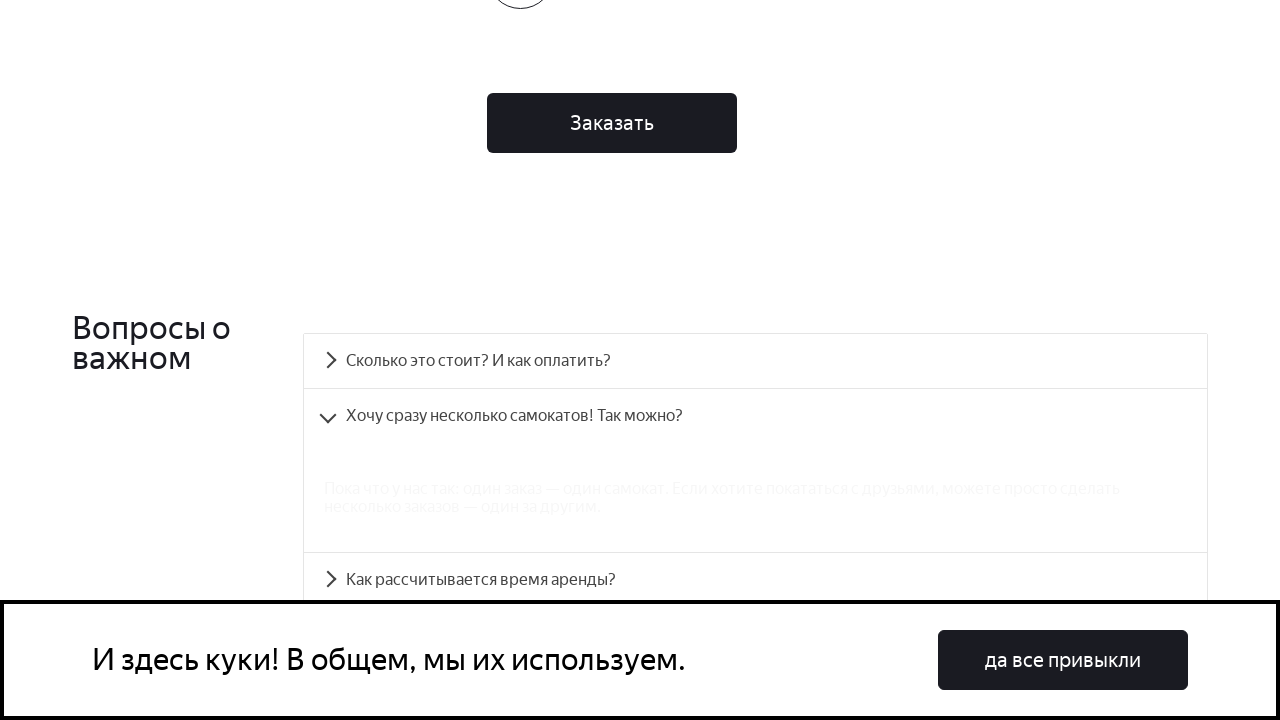

Answer panel 2 became visible
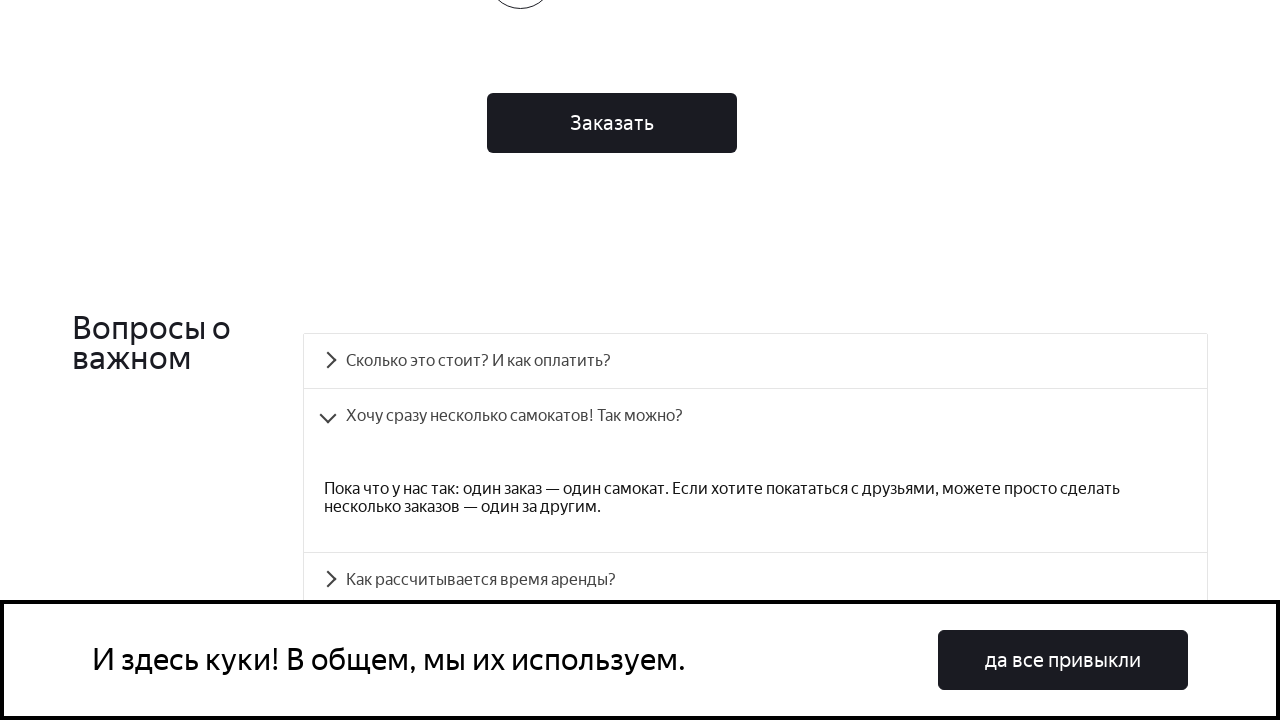

Retrieved text content from FAQ answer 2
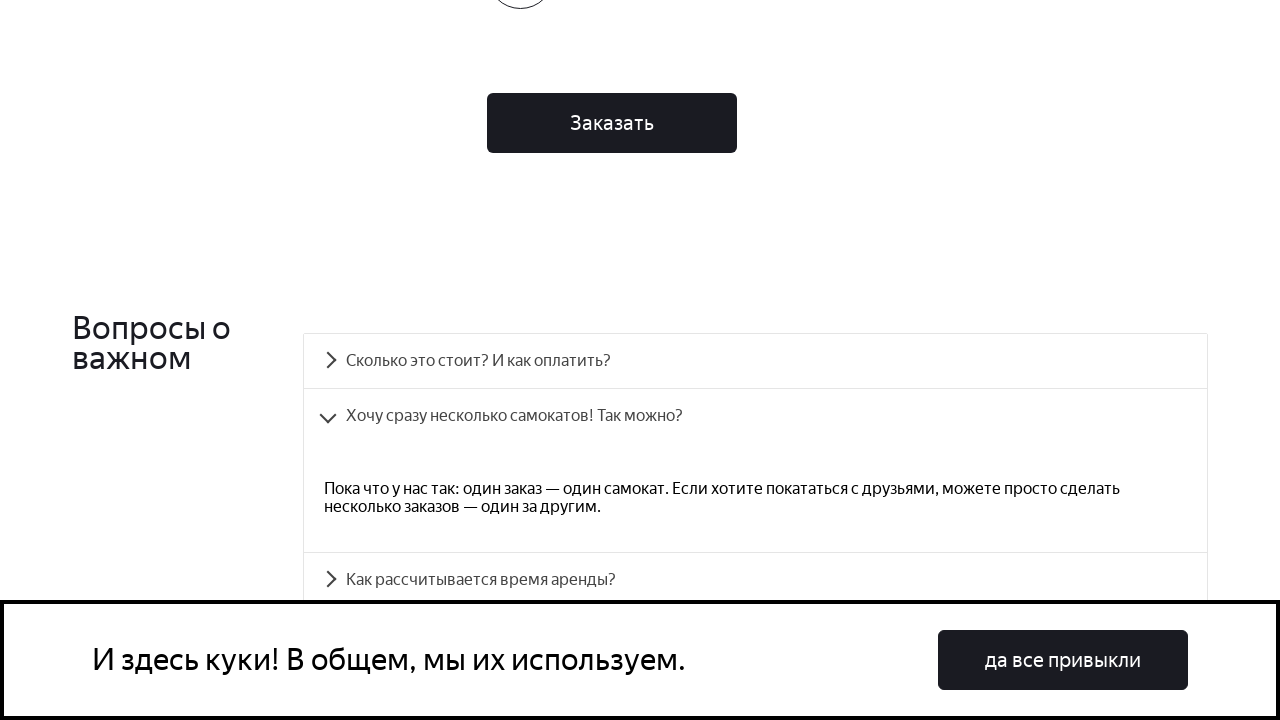

Verified FAQ answer 2 text matches expected content
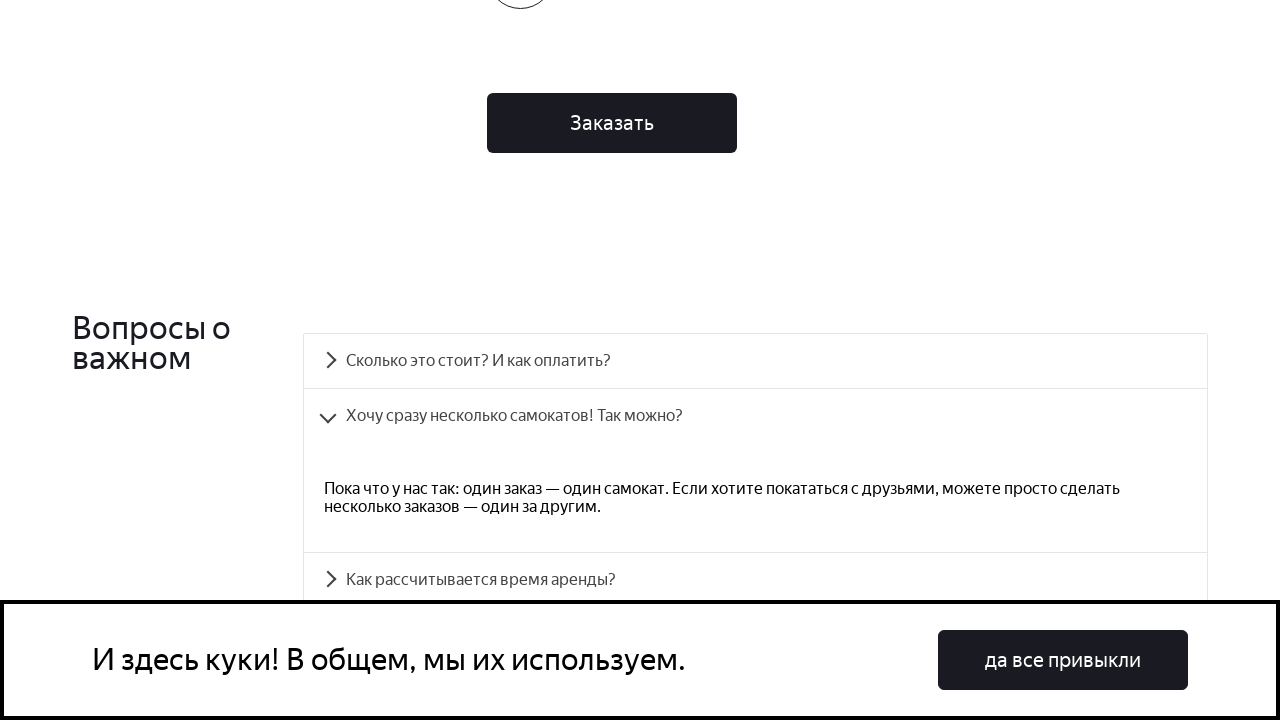

Scrolled to FAQ question 3
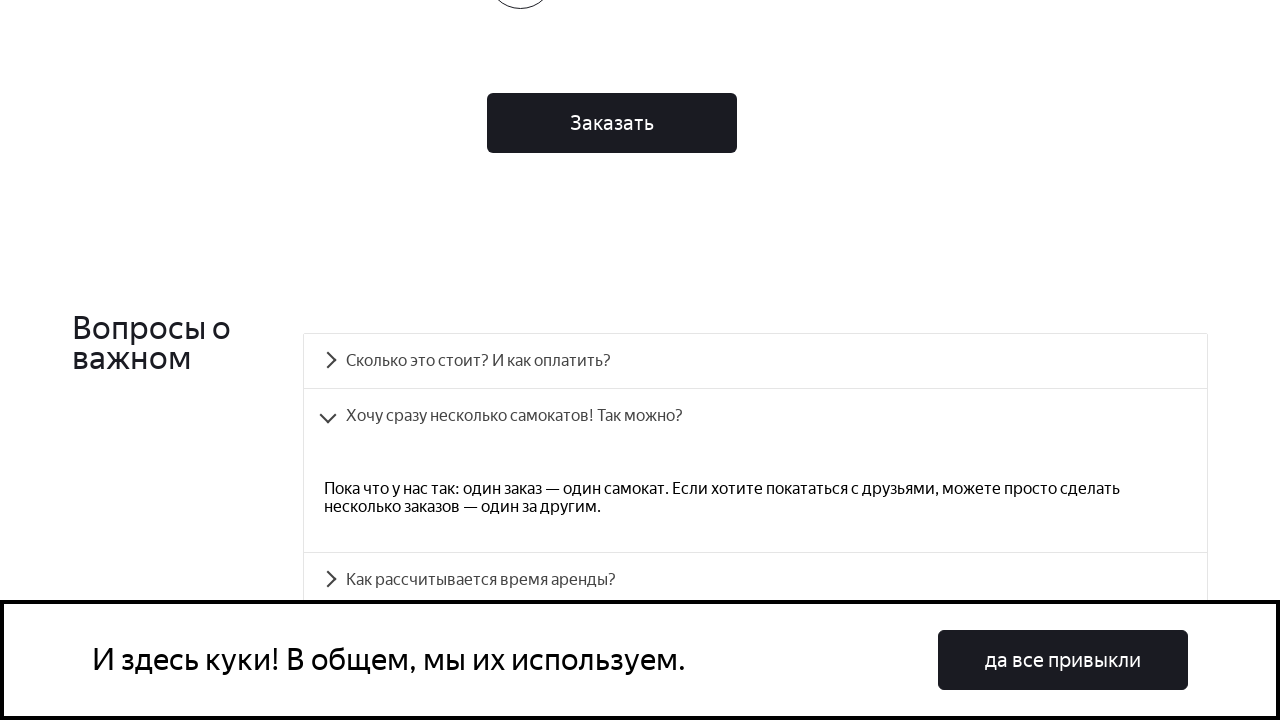

Clicked FAQ question 3 to expand at (755, 580) on #accordion__heading-2
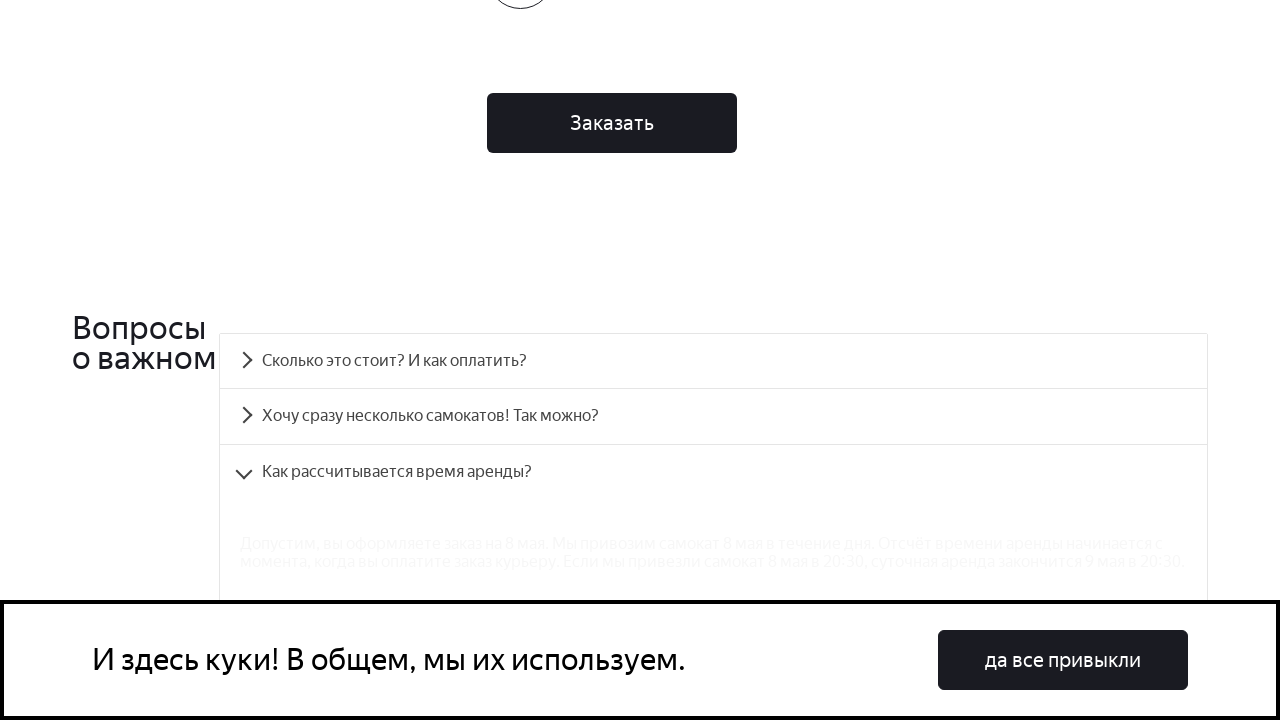

Answer panel 3 became visible
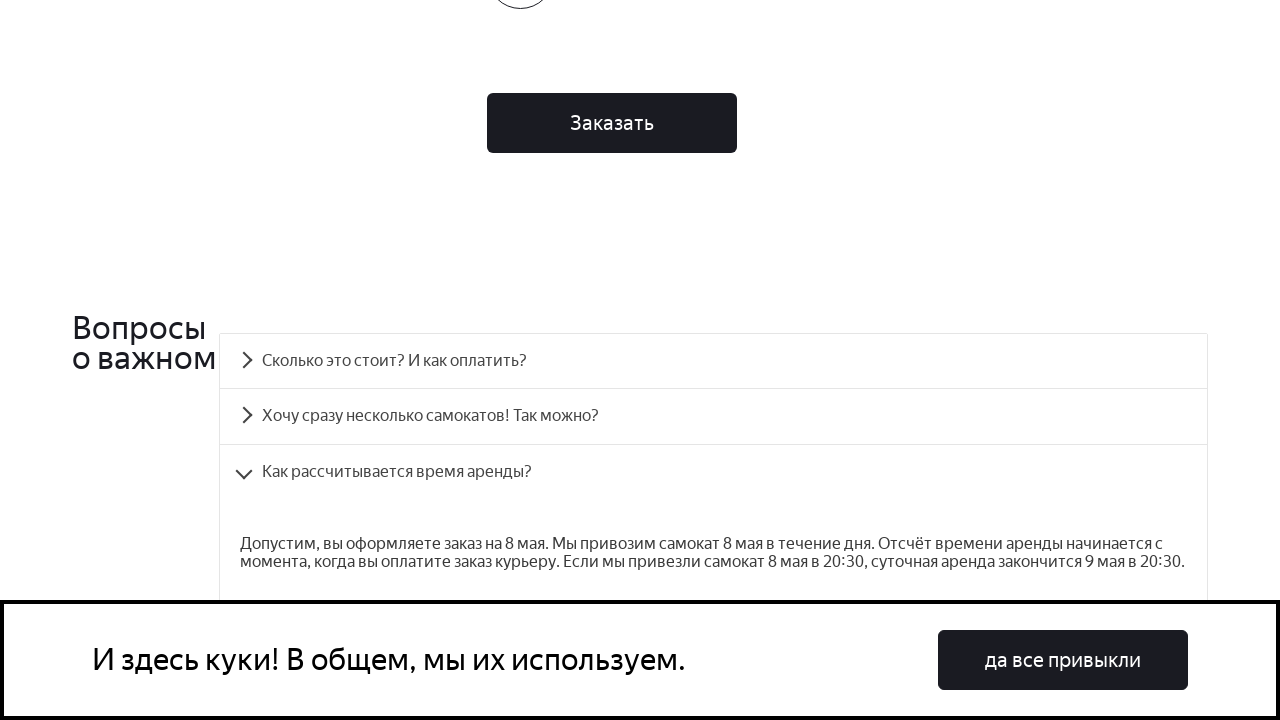

Retrieved text content from FAQ answer 3
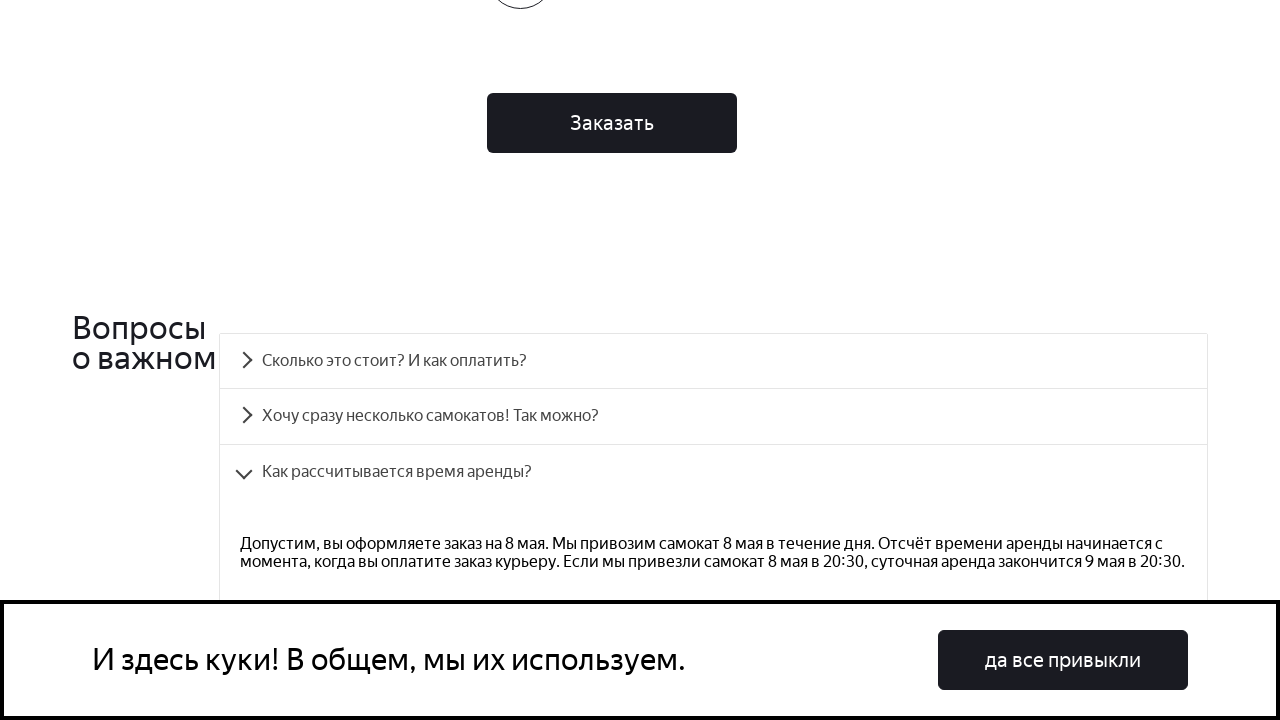

Verified FAQ answer 3 text matches expected content
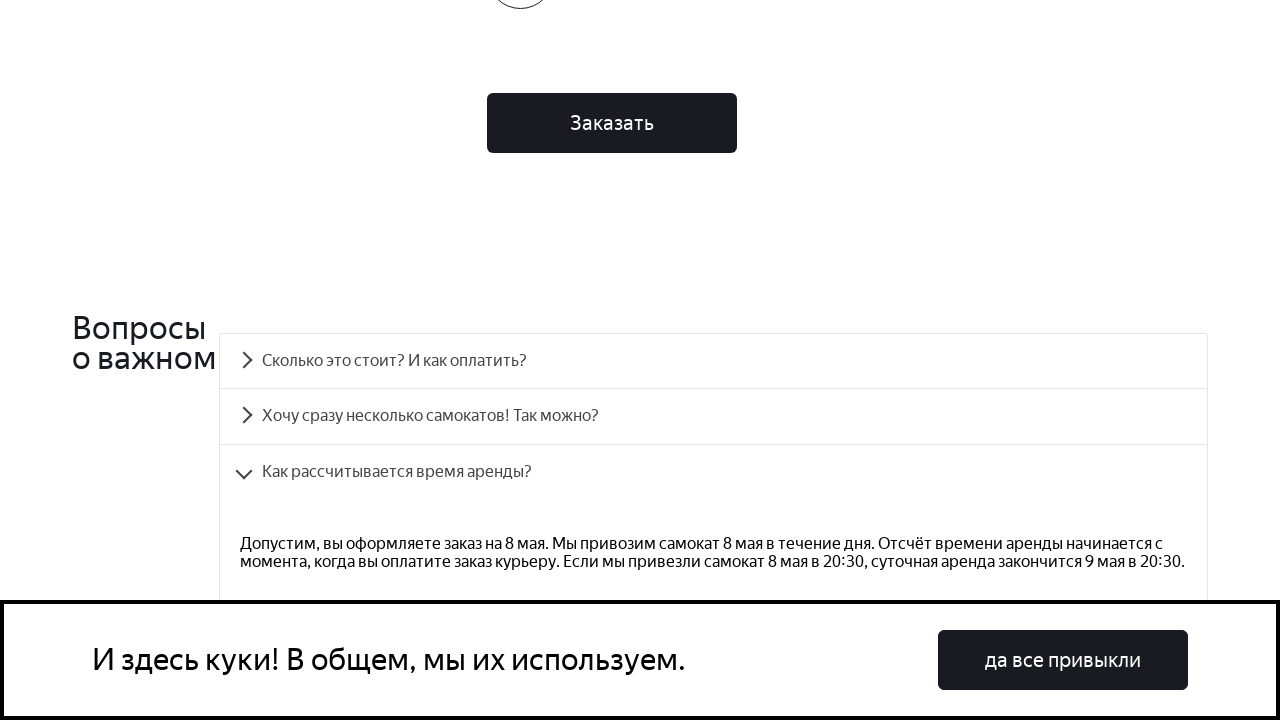

Scrolled to FAQ question 4
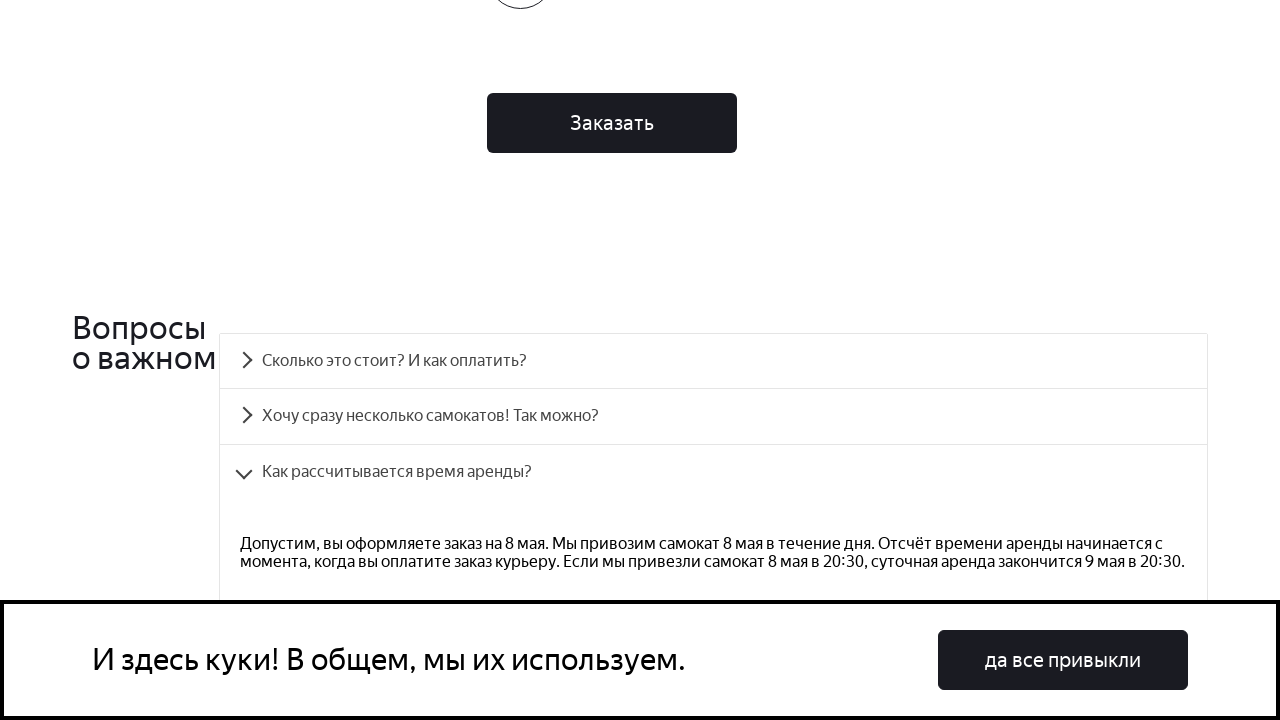

Clicked FAQ question 4 to expand at (714, 361) on #accordion__heading-3
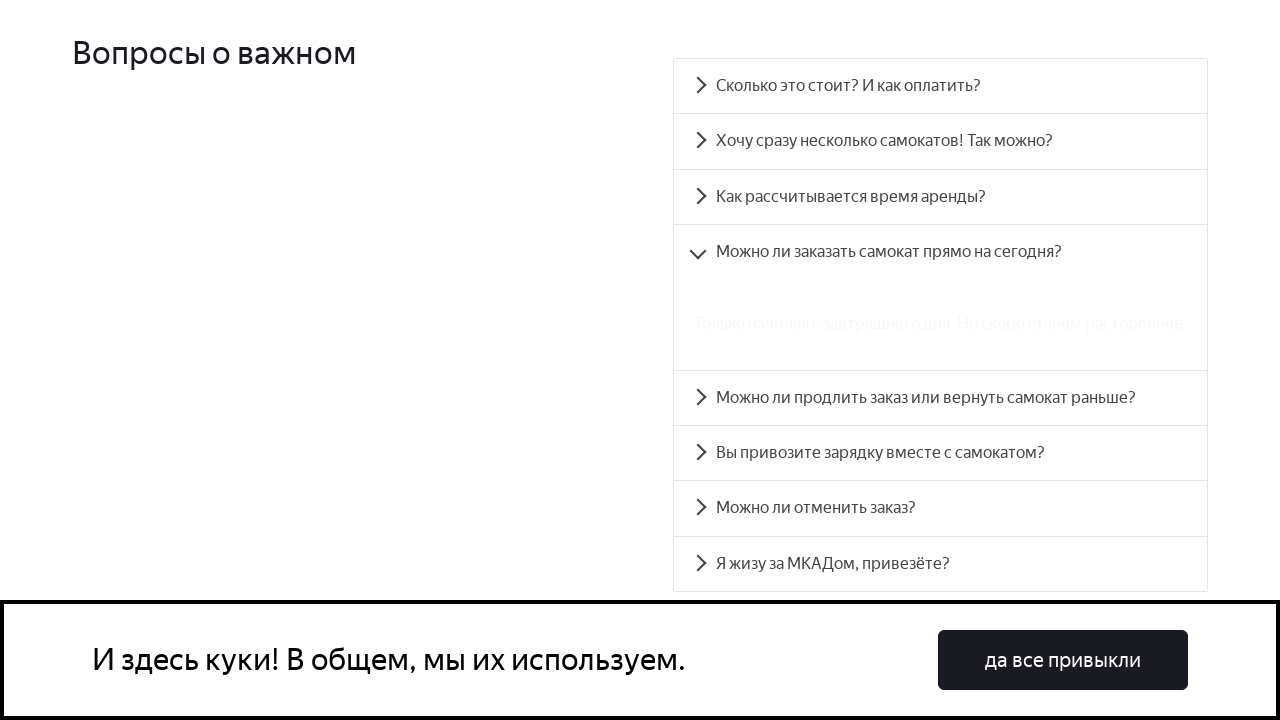

Answer panel 4 became visible
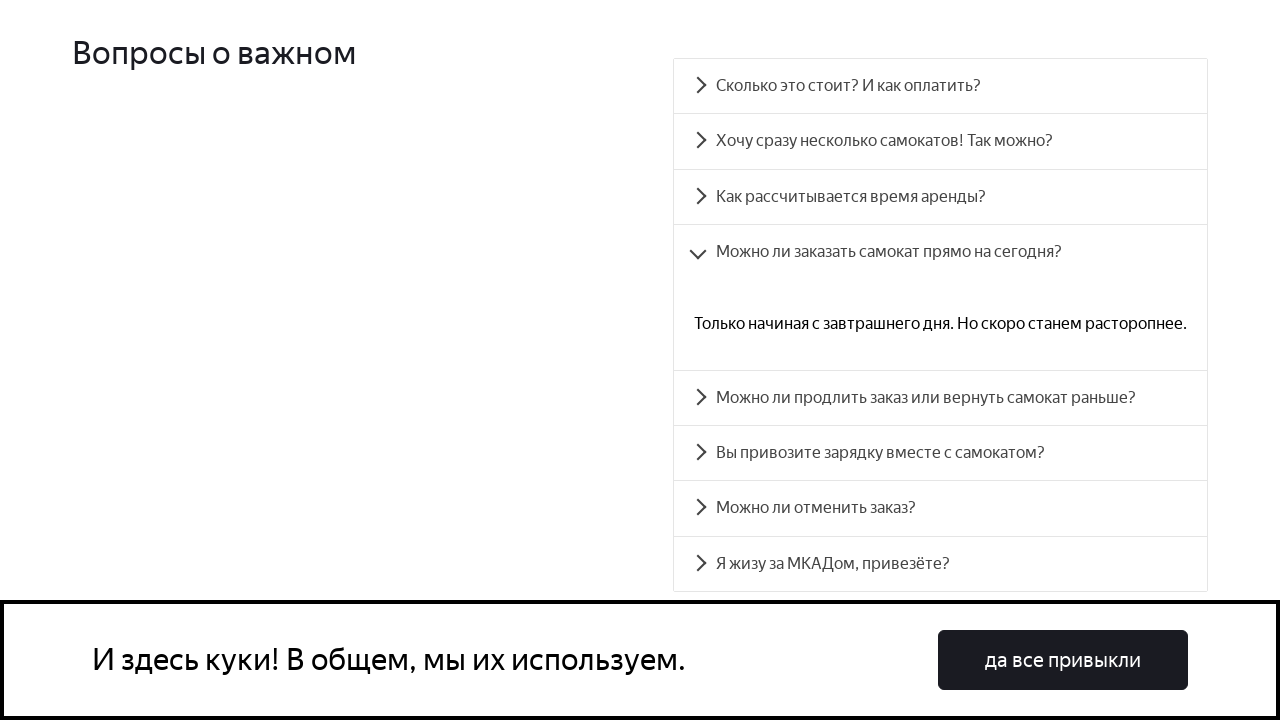

Retrieved text content from FAQ answer 4
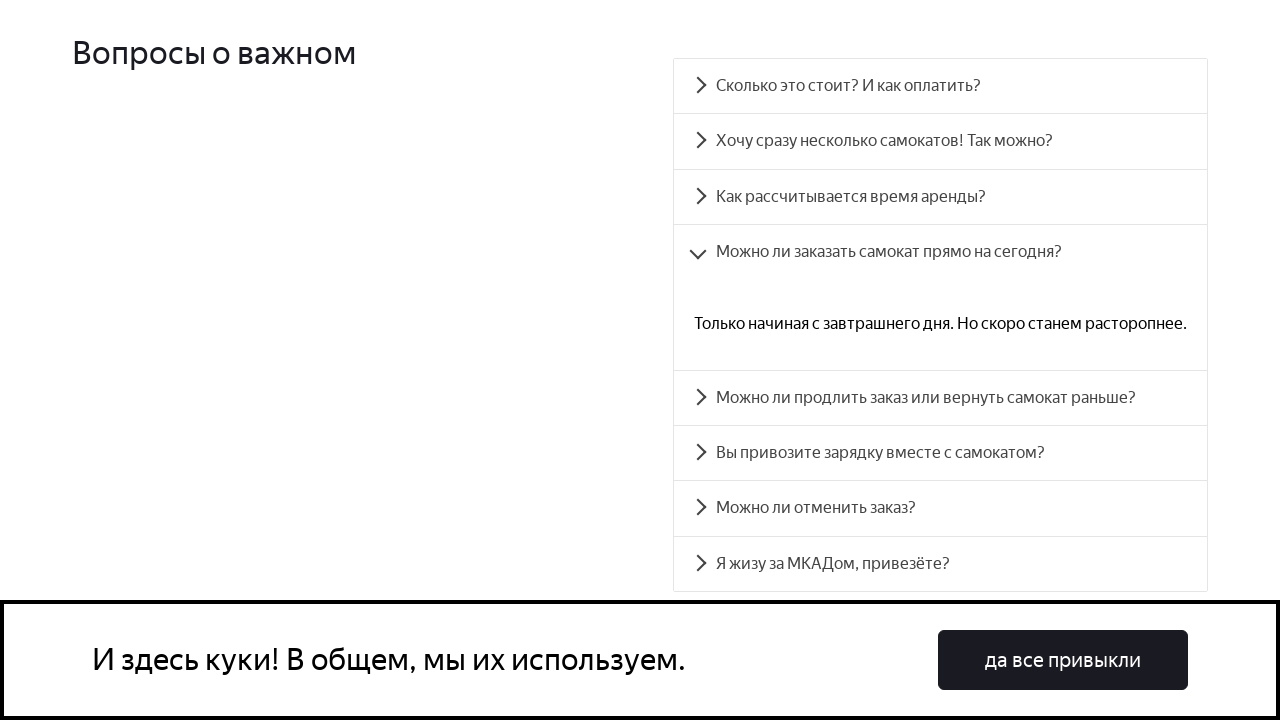

Verified FAQ answer 4 text matches expected content
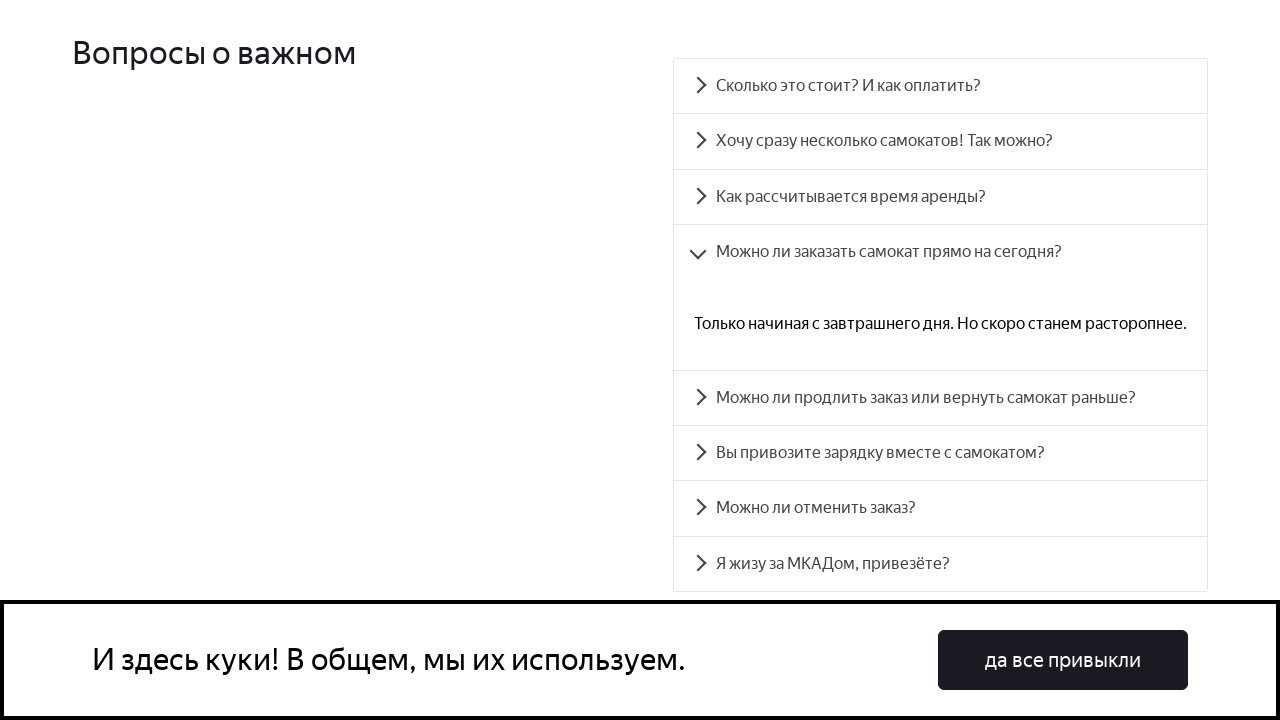

Scrolled to FAQ question 5
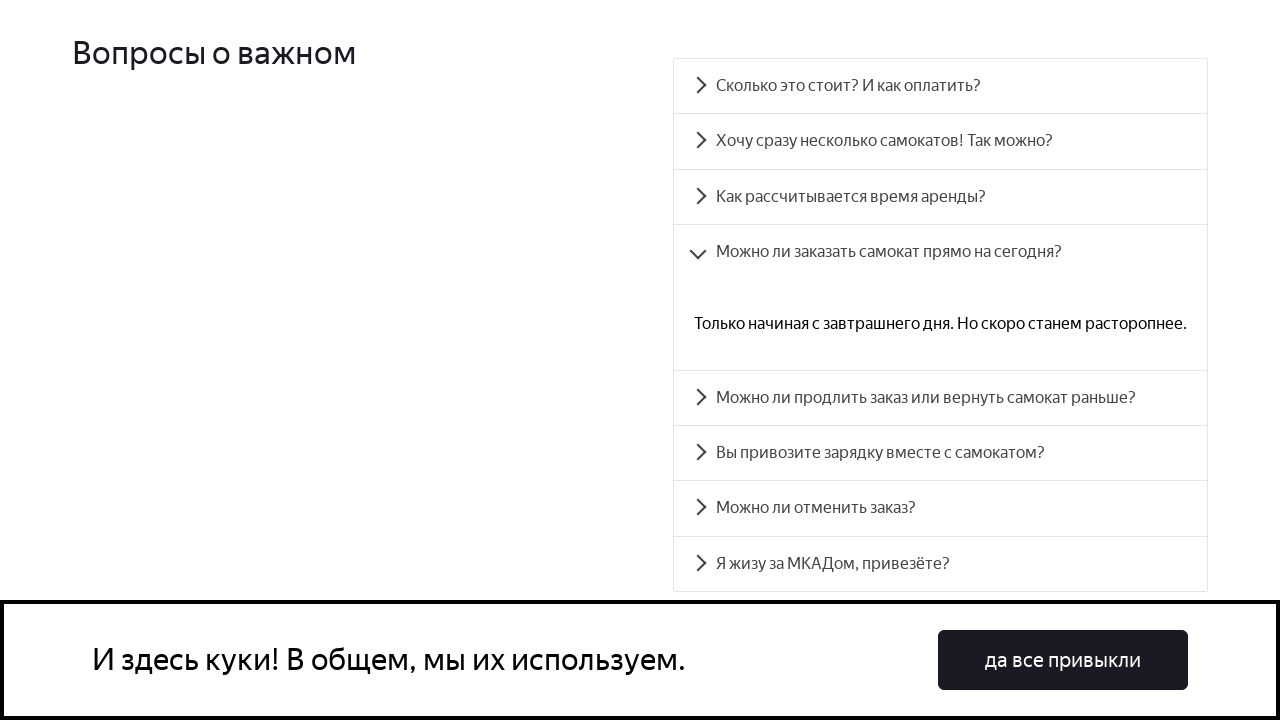

Clicked FAQ question 5 to expand at (940, 398) on #accordion__heading-4
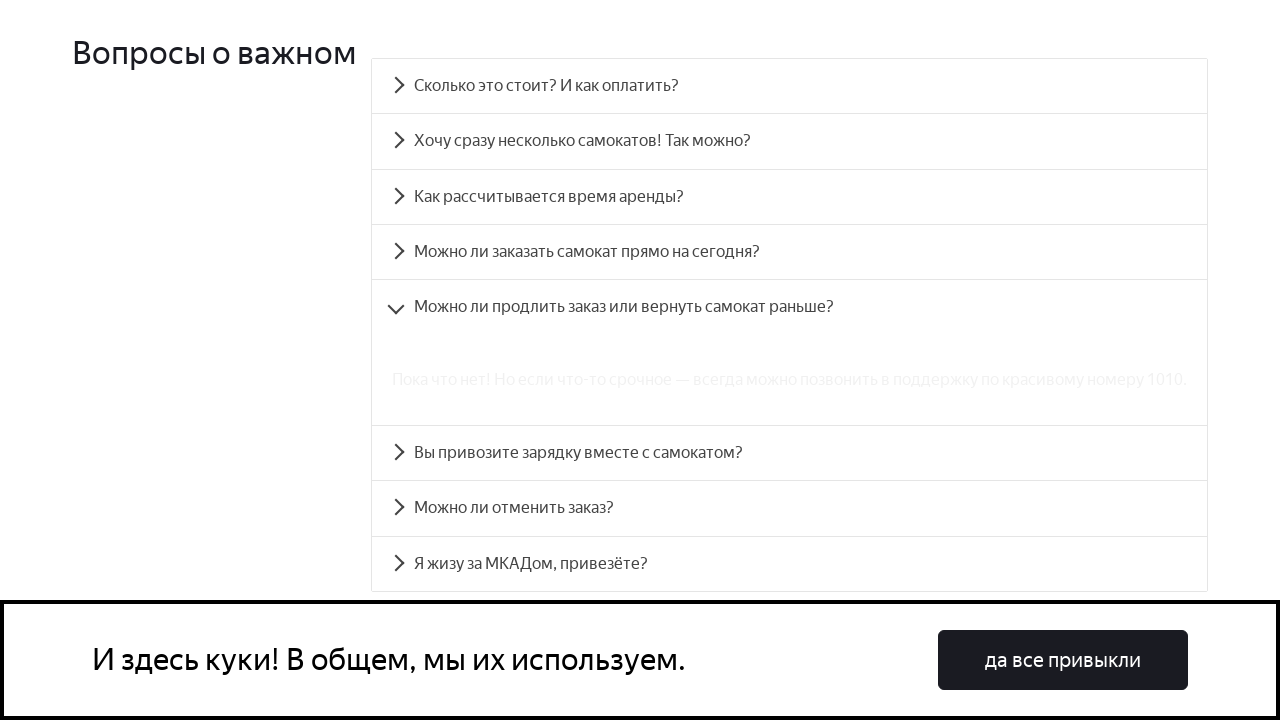

Answer panel 5 became visible
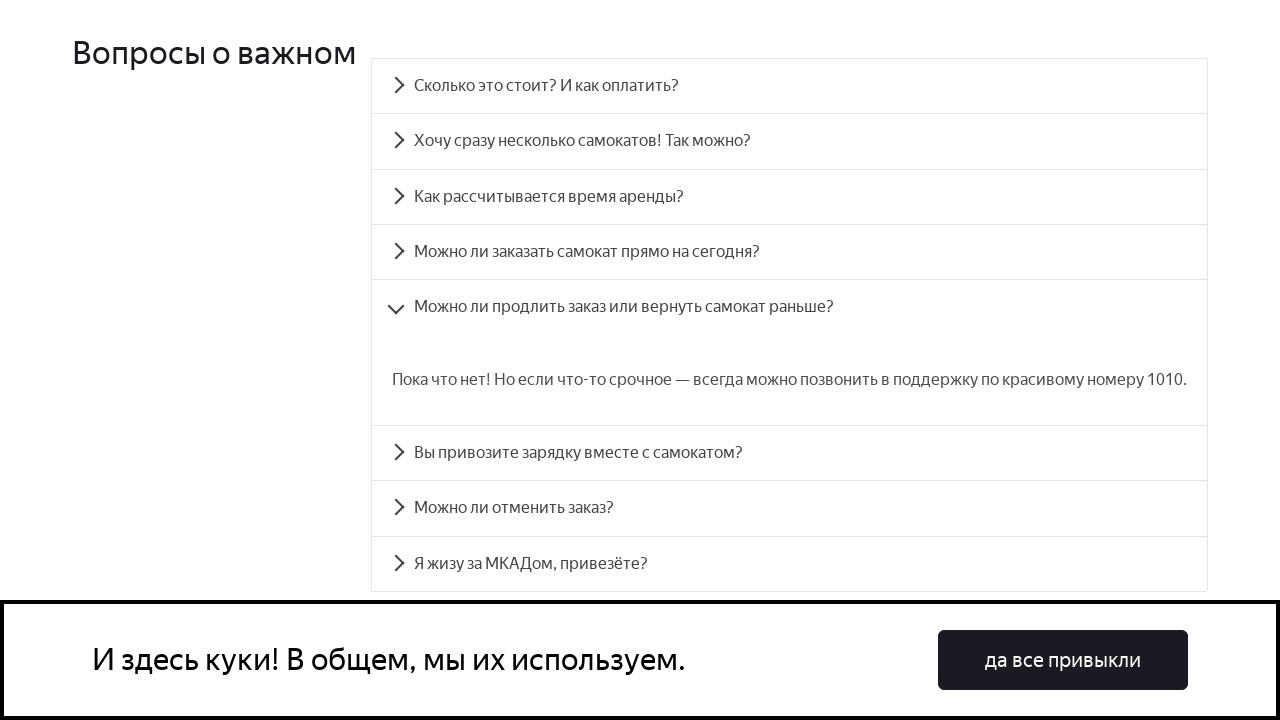

Retrieved text content from FAQ answer 5
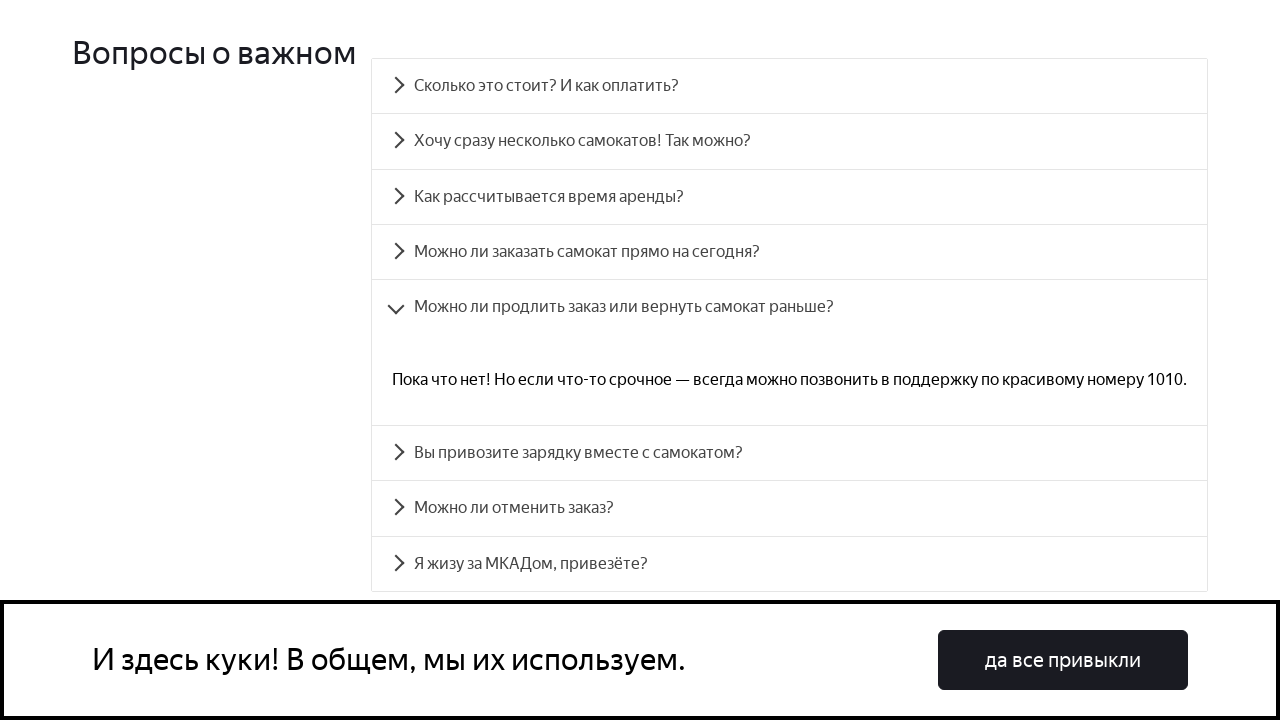

Verified FAQ answer 5 text matches expected content
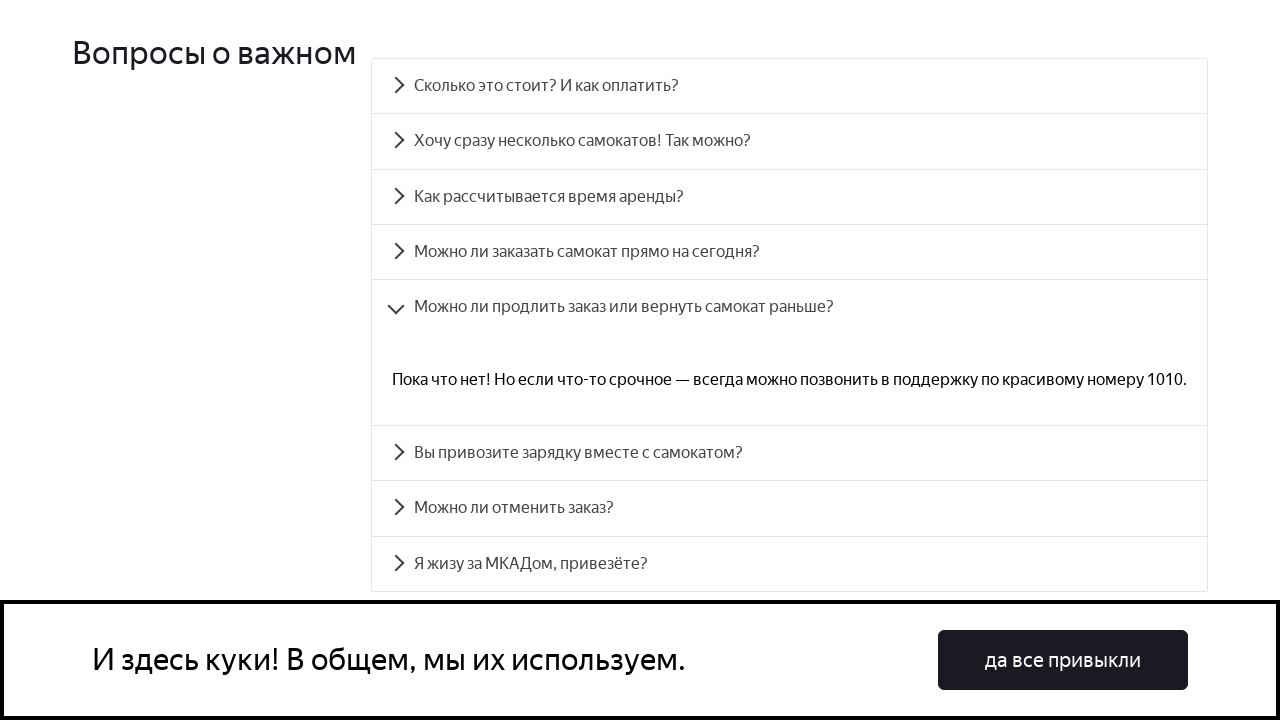

Scrolled to FAQ question 6
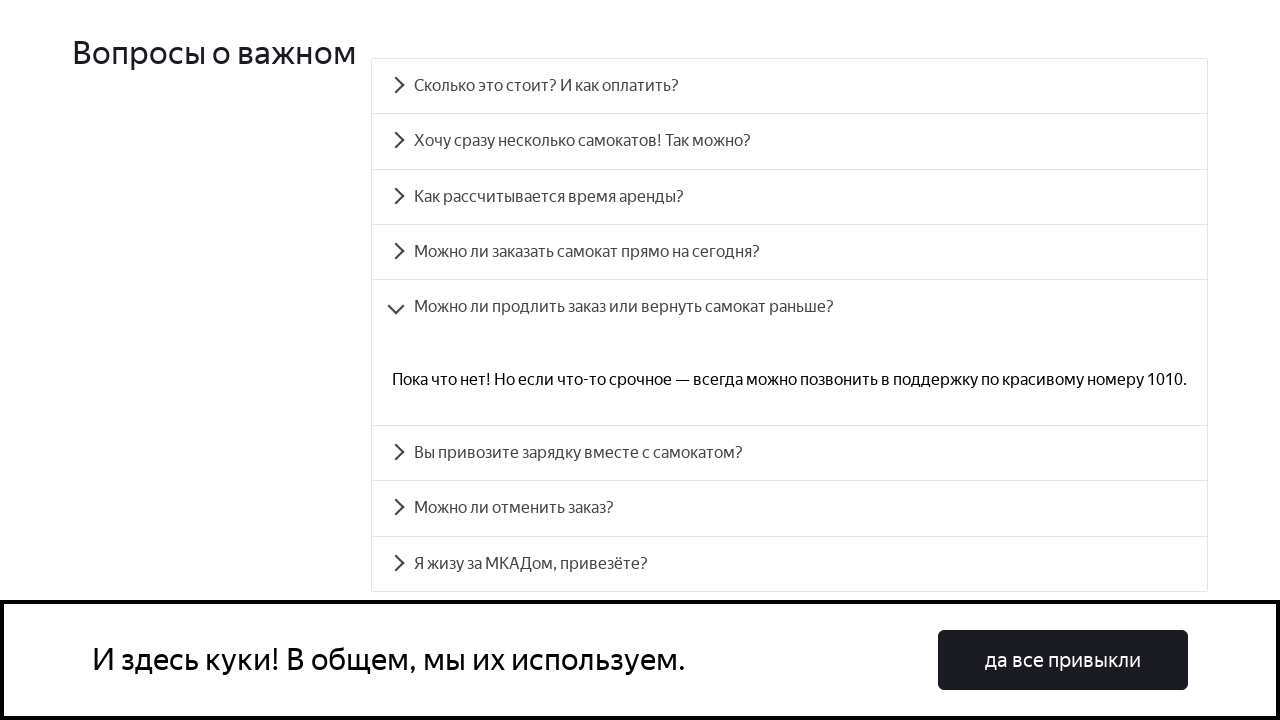

Clicked FAQ question 6 to expand at (790, 453) on #accordion__heading-5
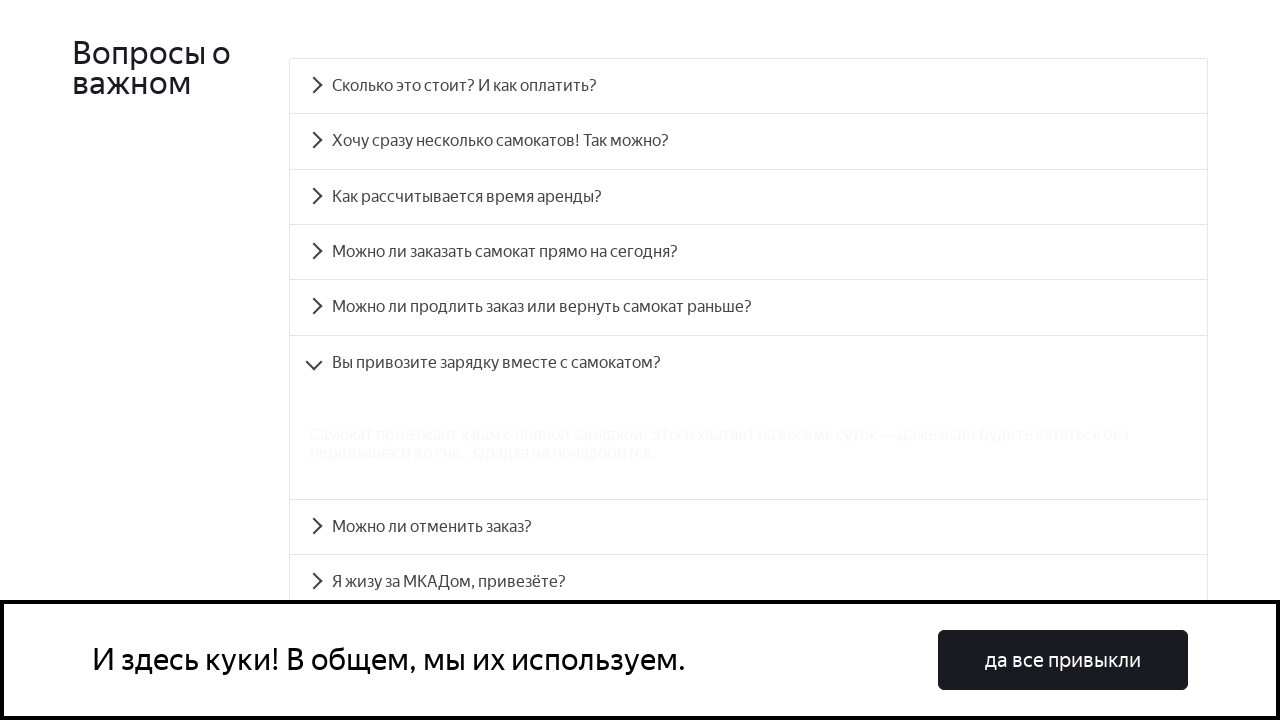

Answer panel 6 became visible
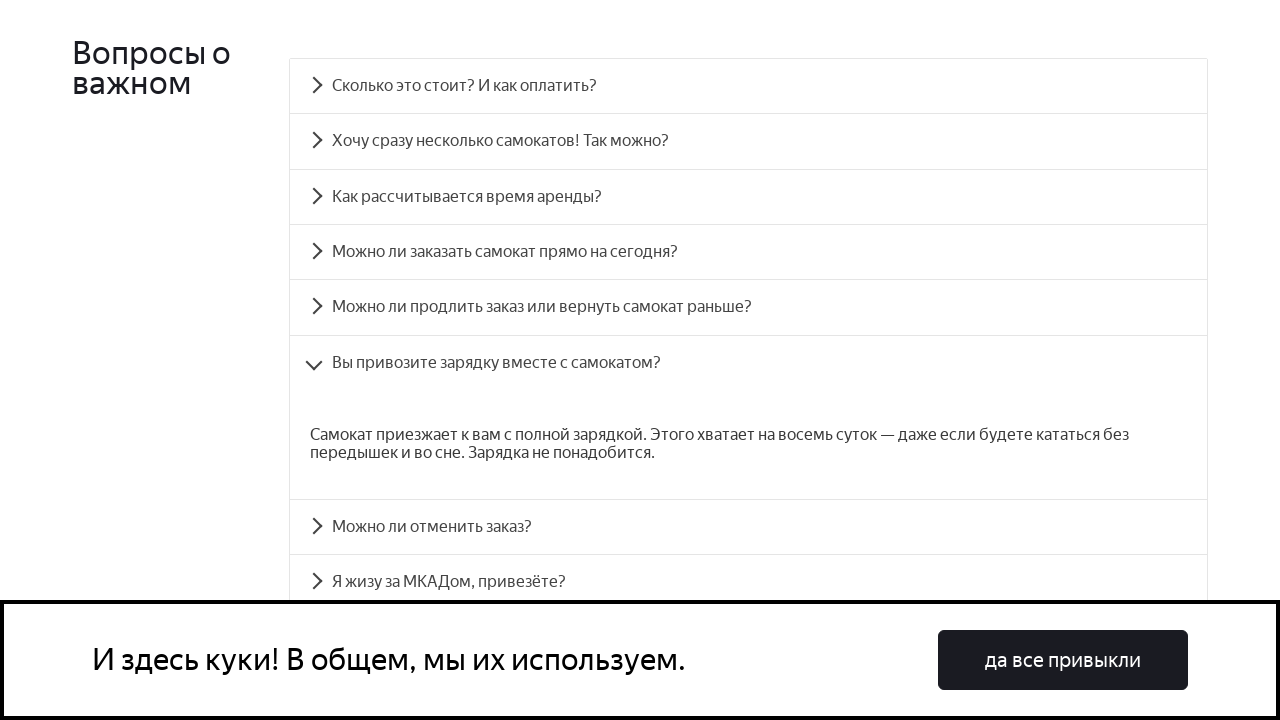

Retrieved text content from FAQ answer 6
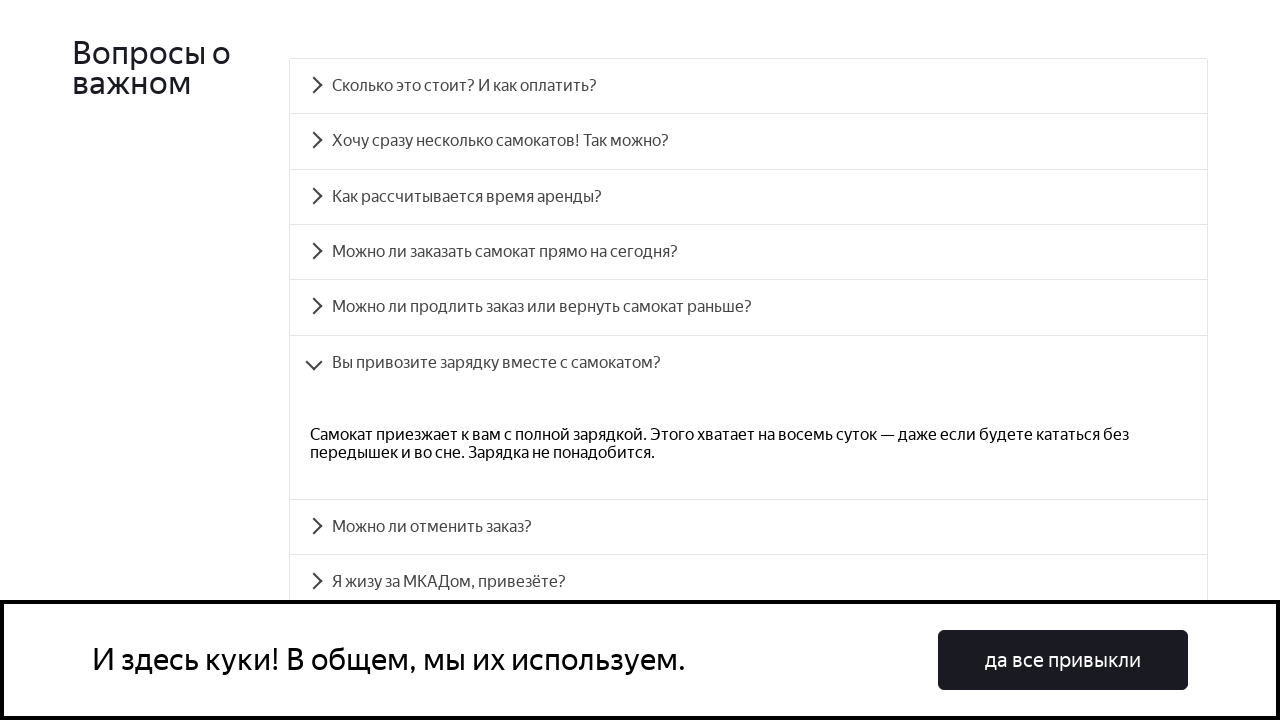

Verified FAQ answer 6 text matches expected content
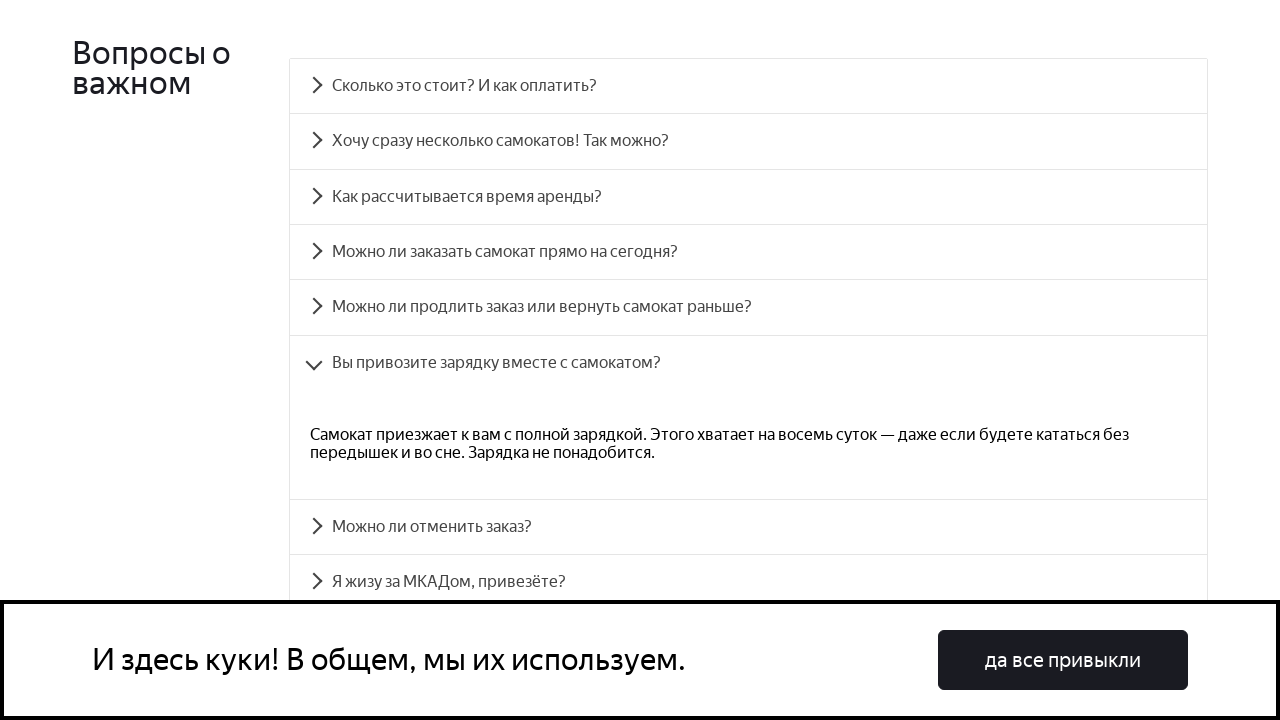

Scrolled to FAQ question 7
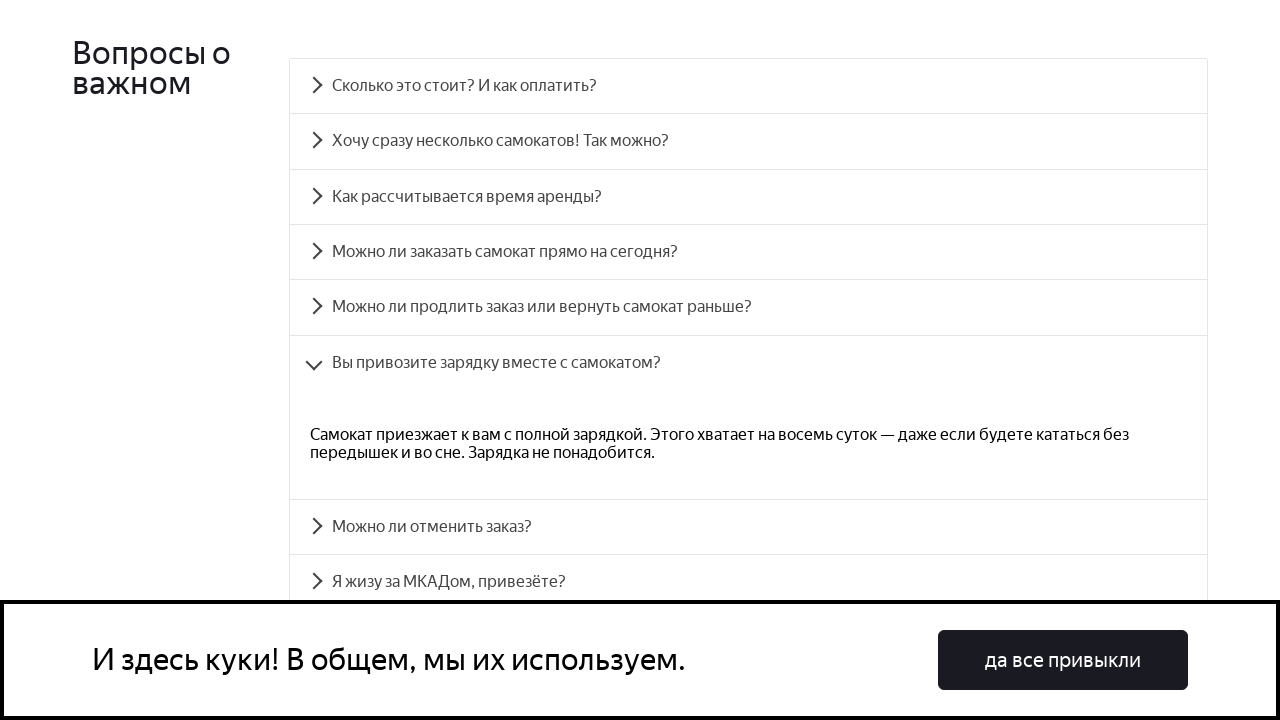

Clicked FAQ question 7 to expand at (748, 527) on #accordion__heading-6
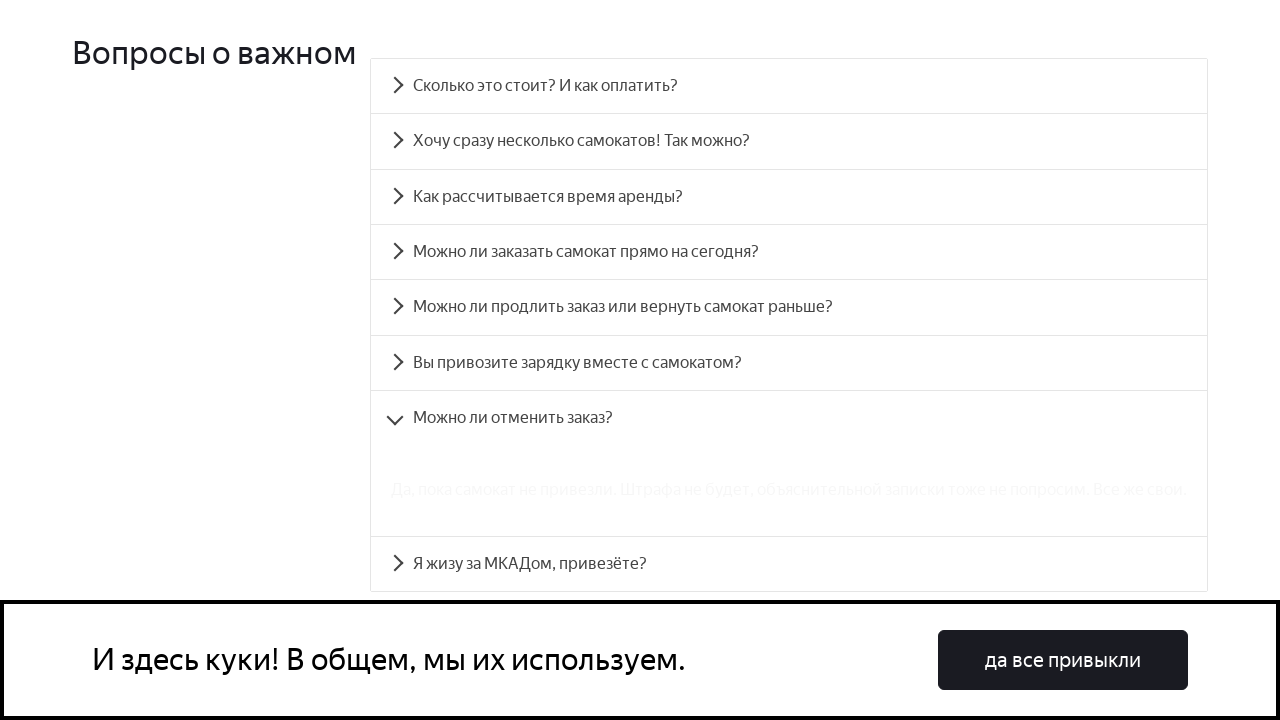

Answer panel 7 became visible
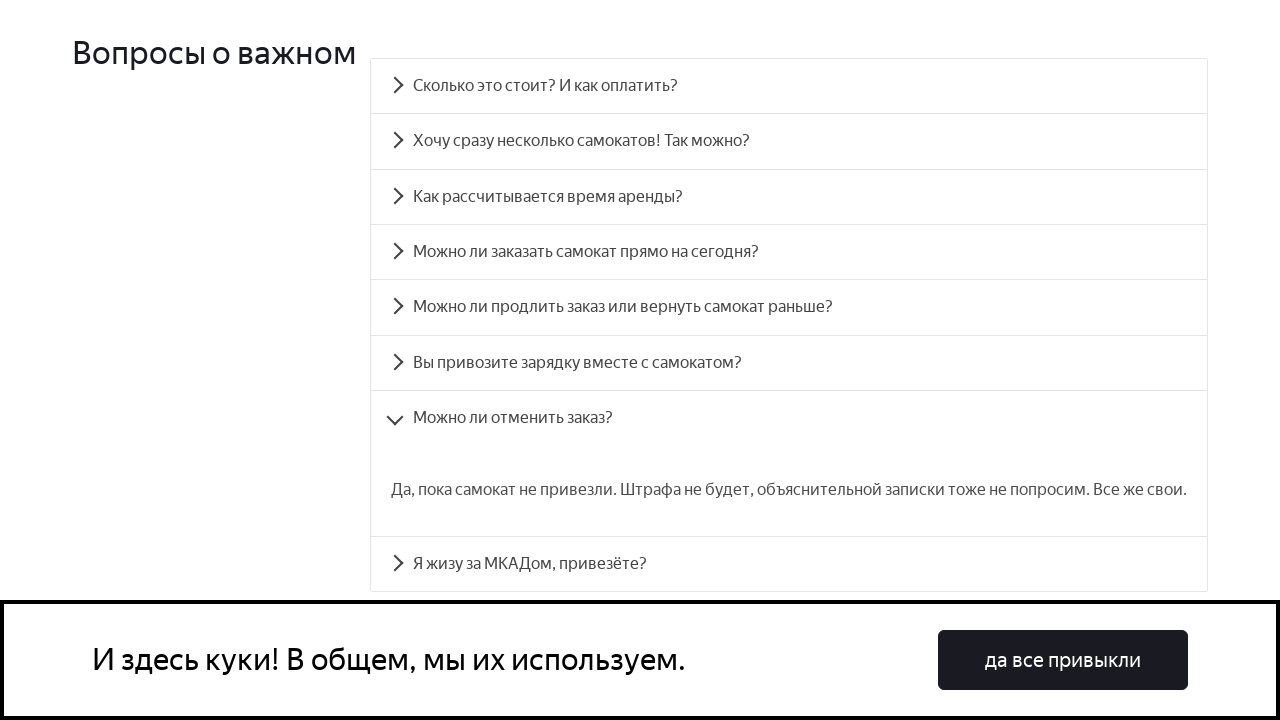

Retrieved text content from FAQ answer 7
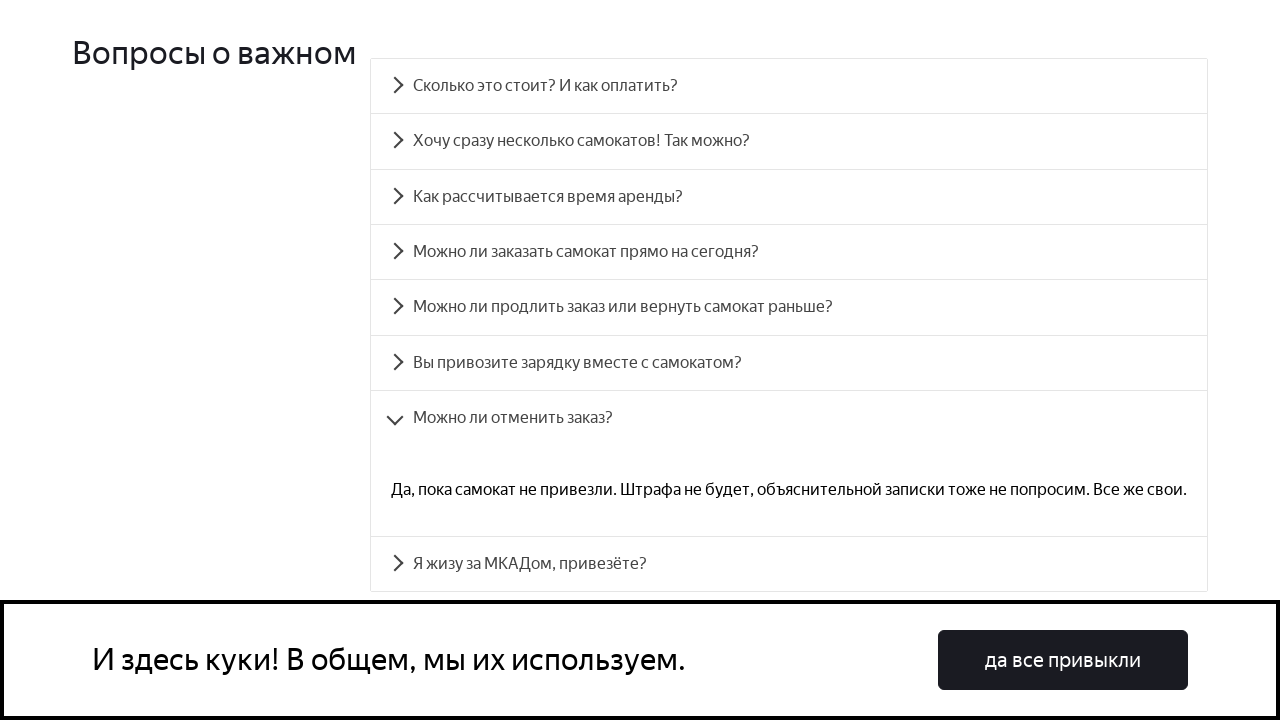

Verified FAQ answer 7 text matches expected content
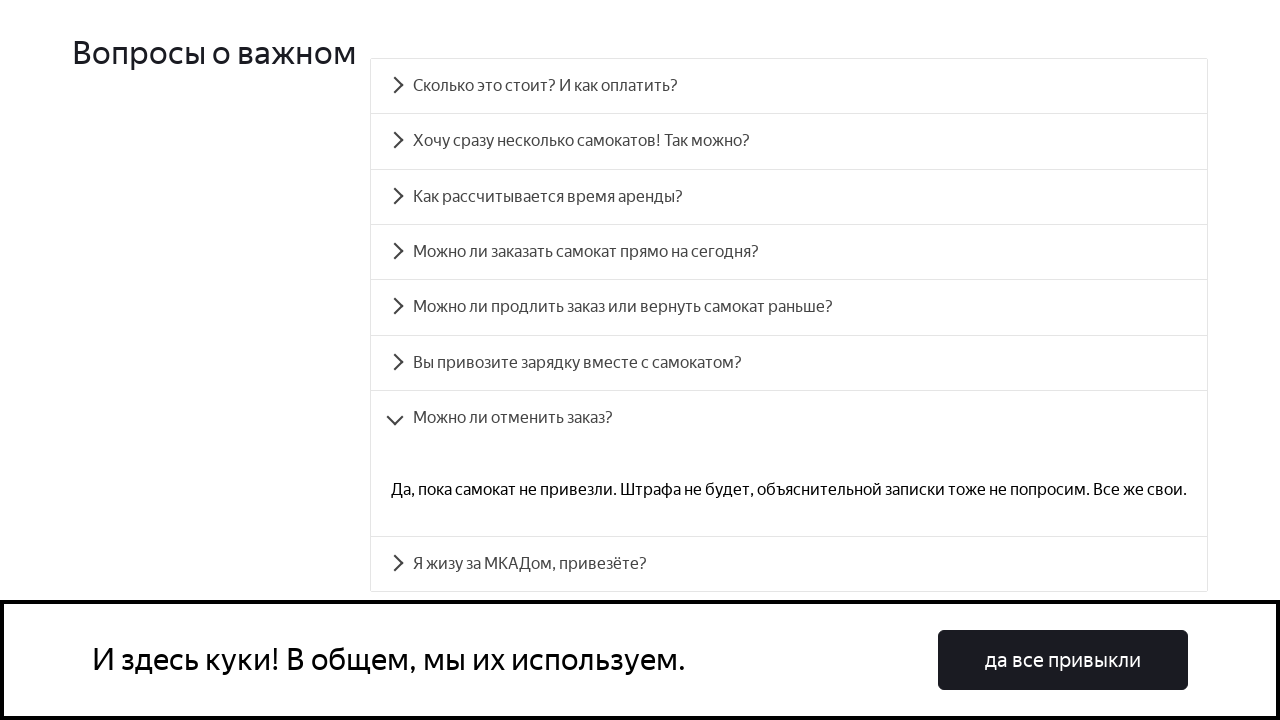

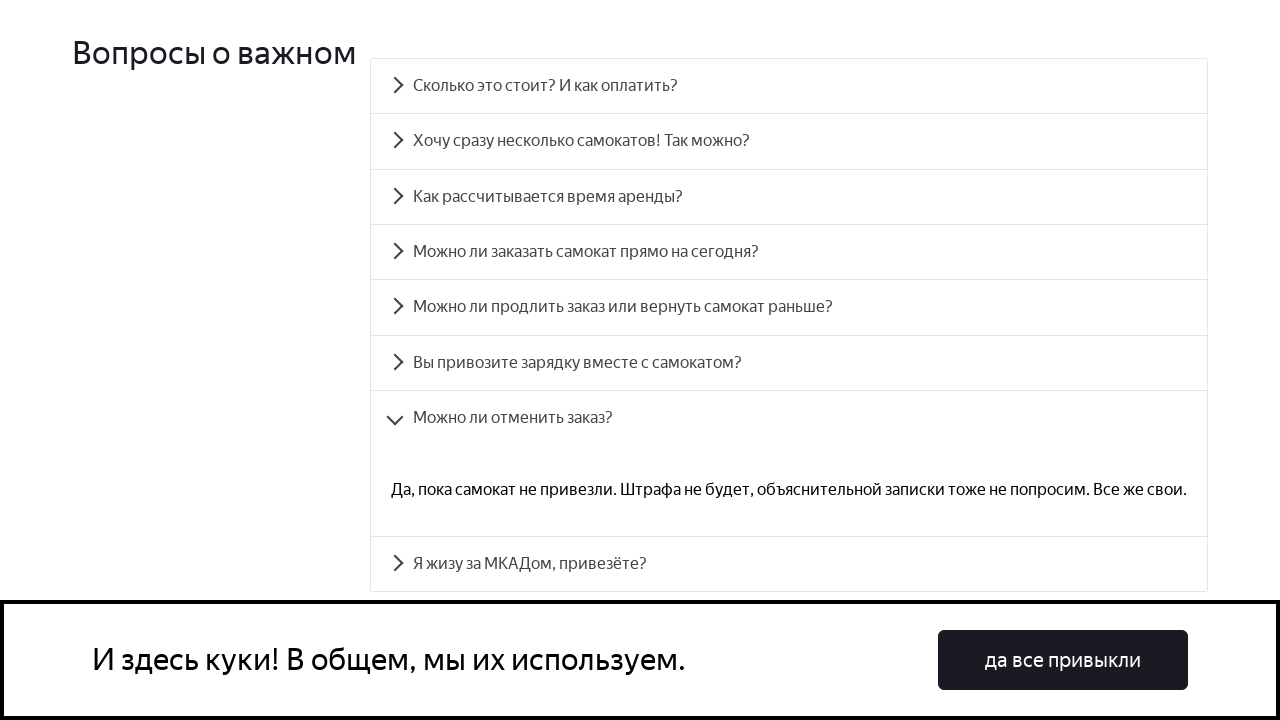